Tests mobile responsive navigation on an Angular demo app by emulating a mobile device viewport, clicking the hamburger menu navbar toggler, and navigating to the Library section.

Starting URL: https://rahulshettyacademy.com/angularAppdemo/

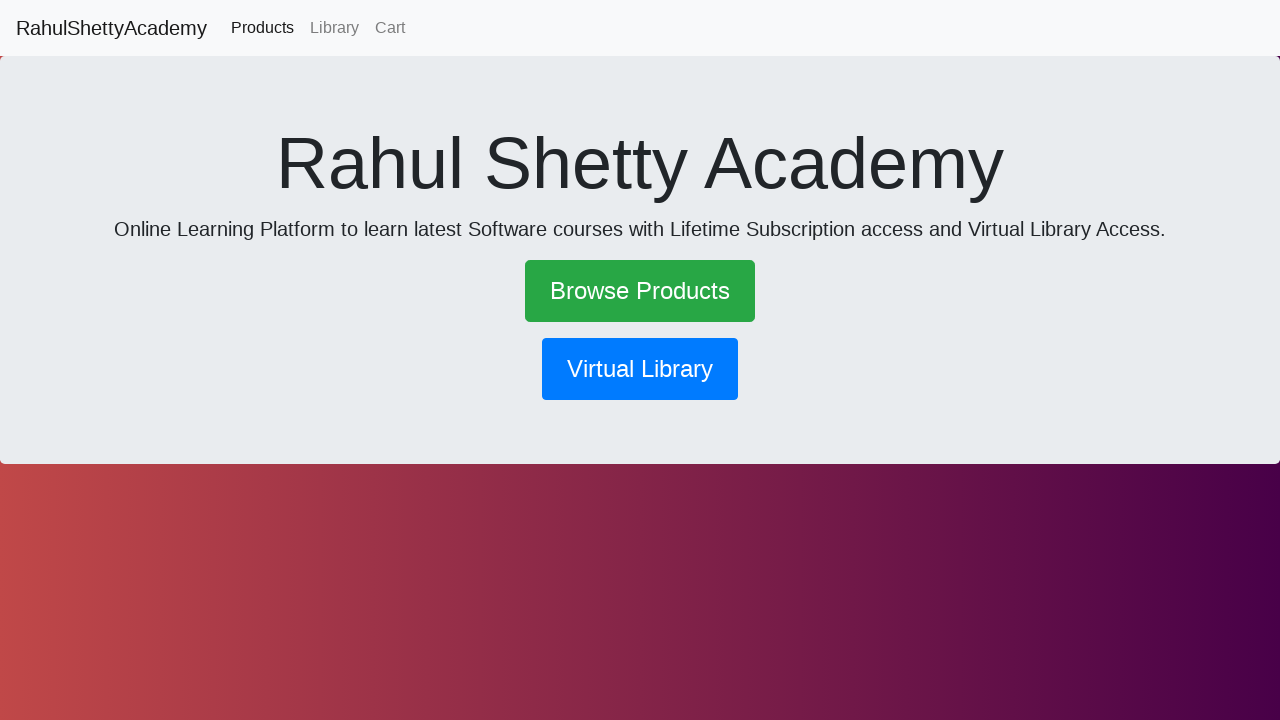

Set mobile viewport to 500x1000 pixels
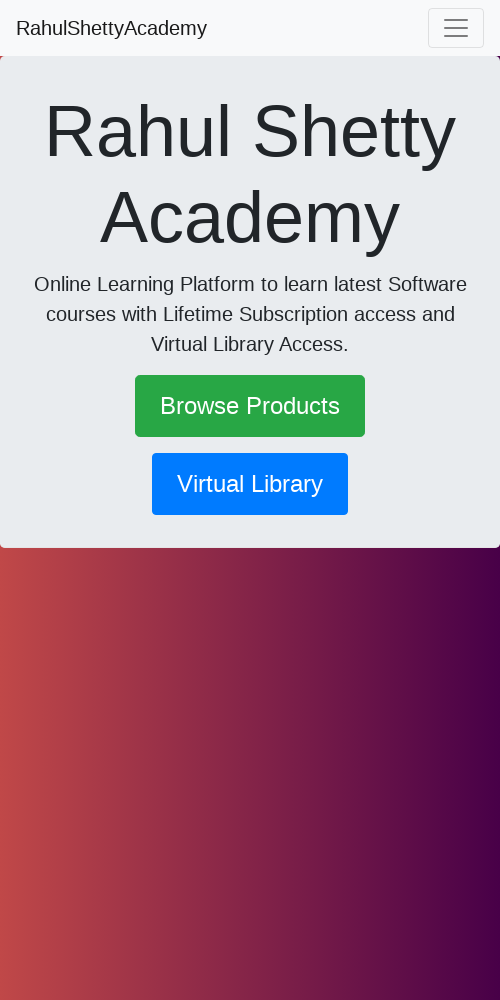

Clicked hamburger menu navbar toggler at (456, 28) on .navbar-toggler
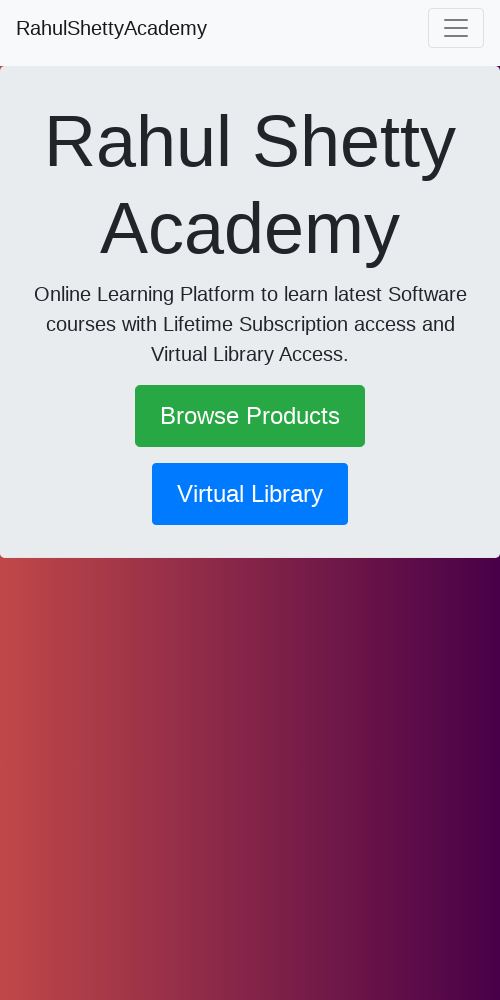

Waited 2000ms for menu animation to complete
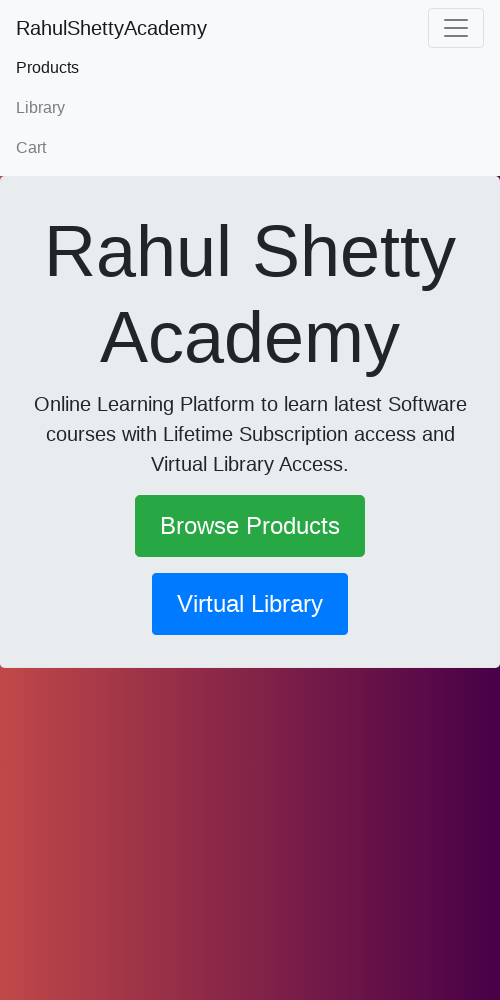

Clicked on Library section link at (250, 108) on text=Library
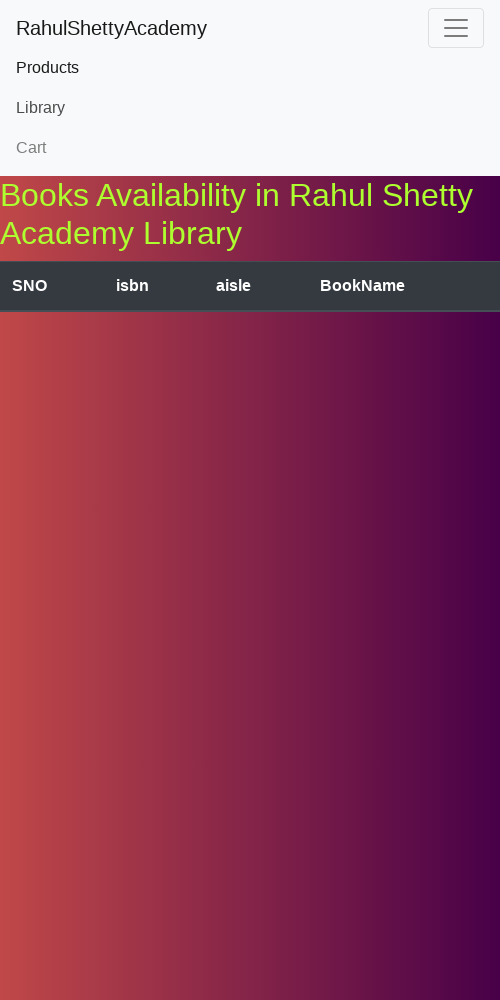

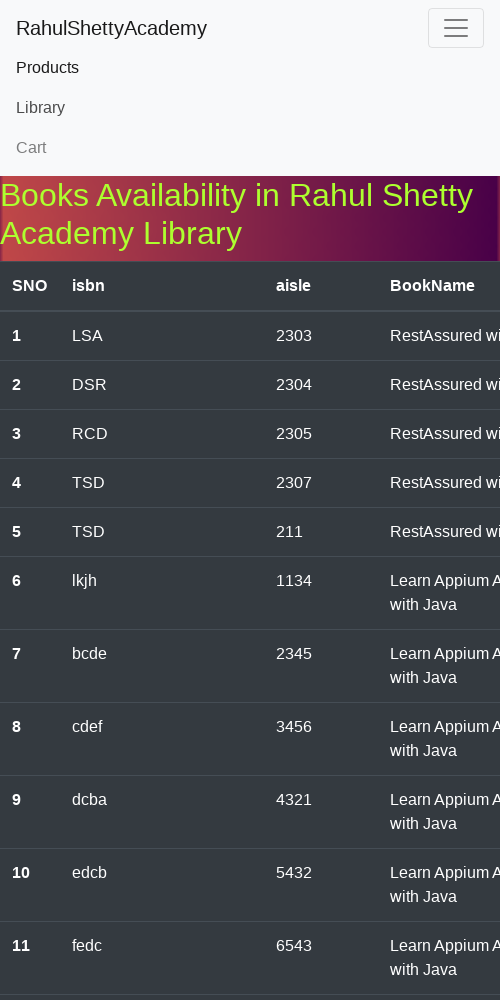